Tests dropdown menu selection by selecting year, month, and day values using different selection methods (by index, by value, and by visible text)

Starting URL: https://testcenter.techproeducation.com/index.php?page=dropdown

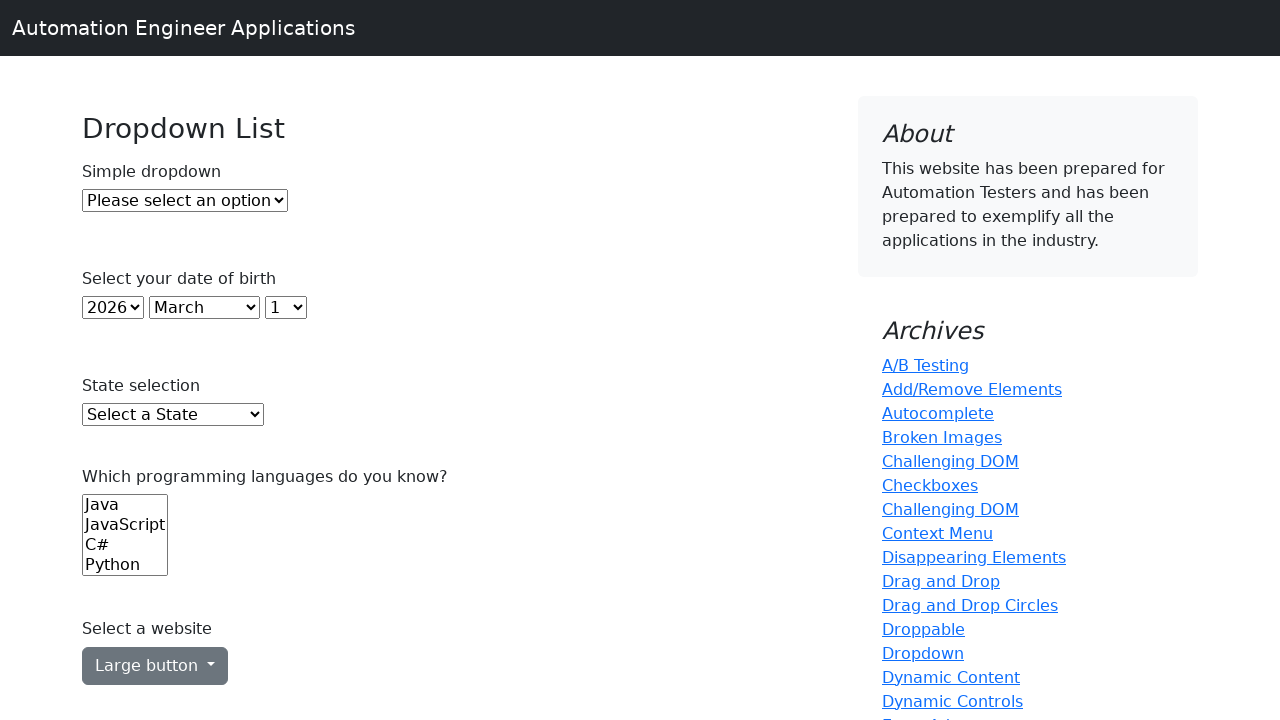

Navigated to dropdown test page
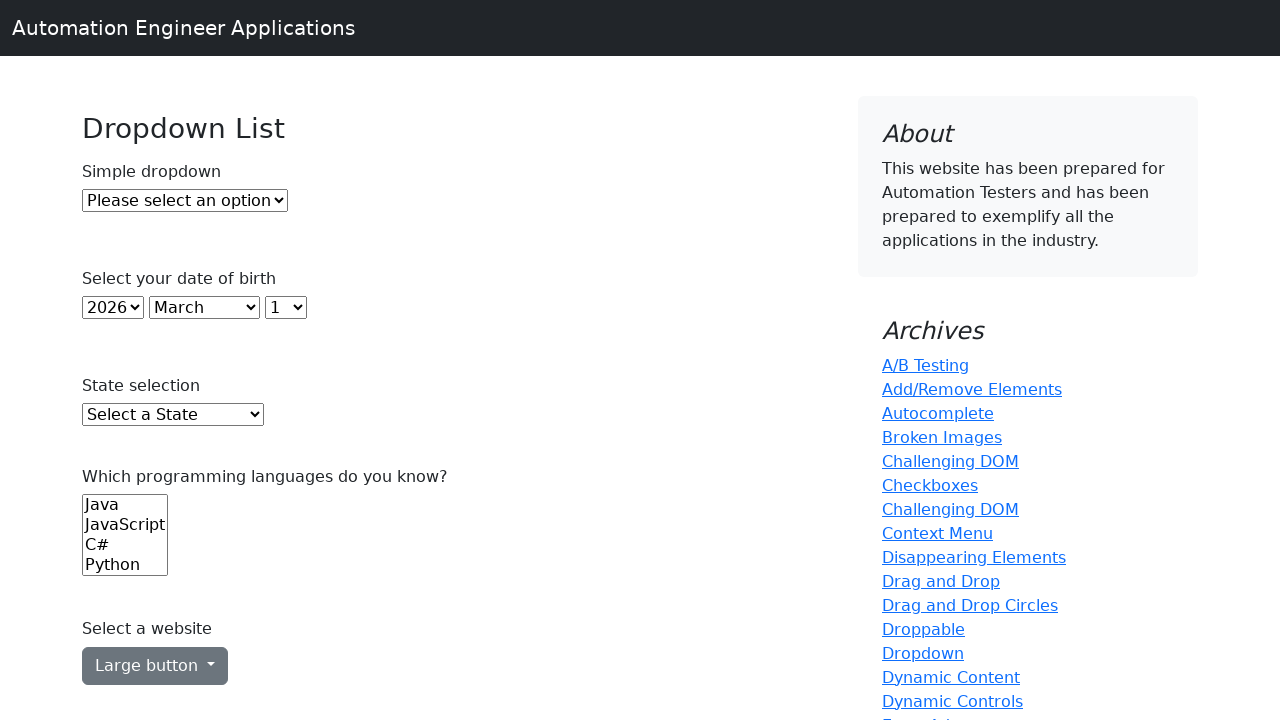

Selected year by index (first option) on #year
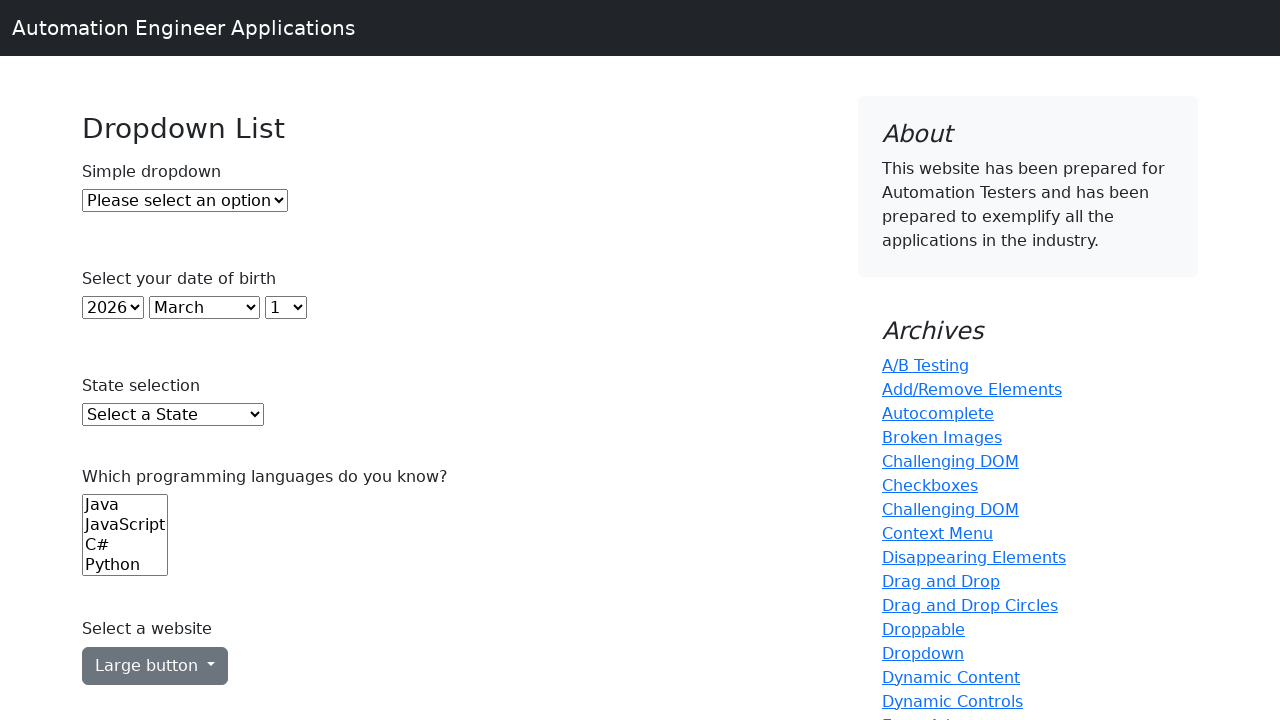

Selected month by value '4' (May) on #month
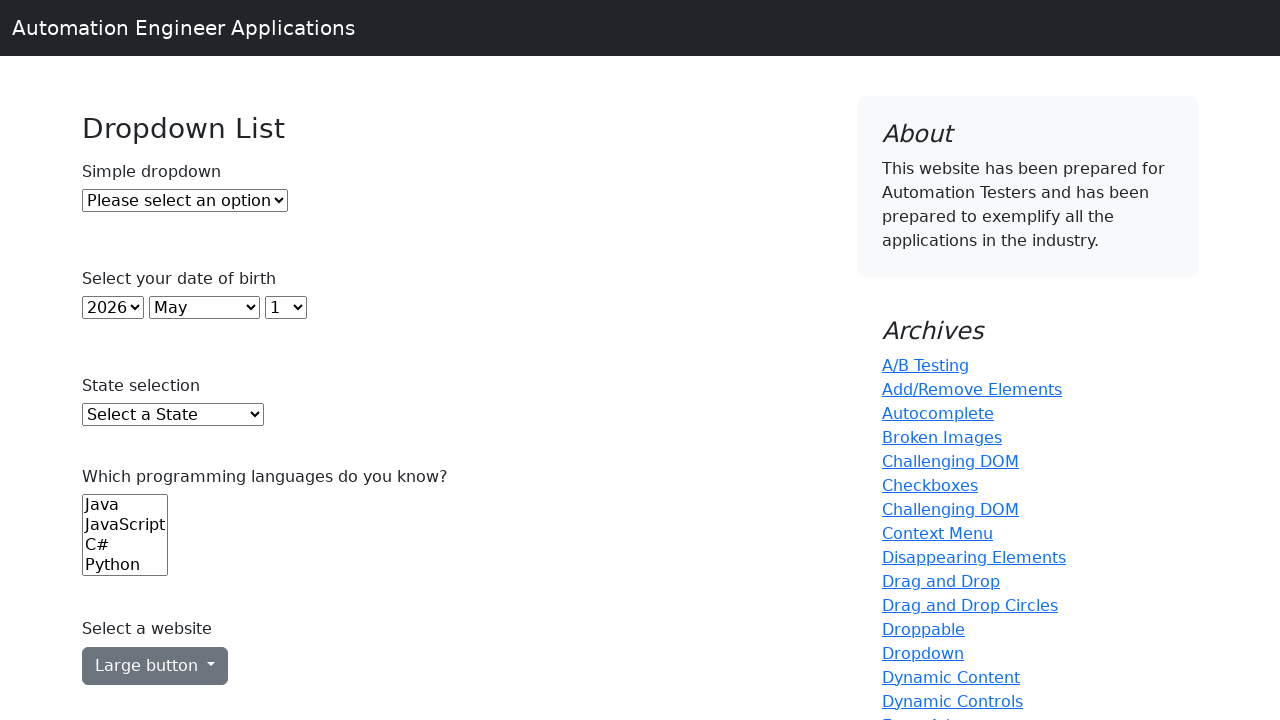

Selected day by visible text '15' on #day
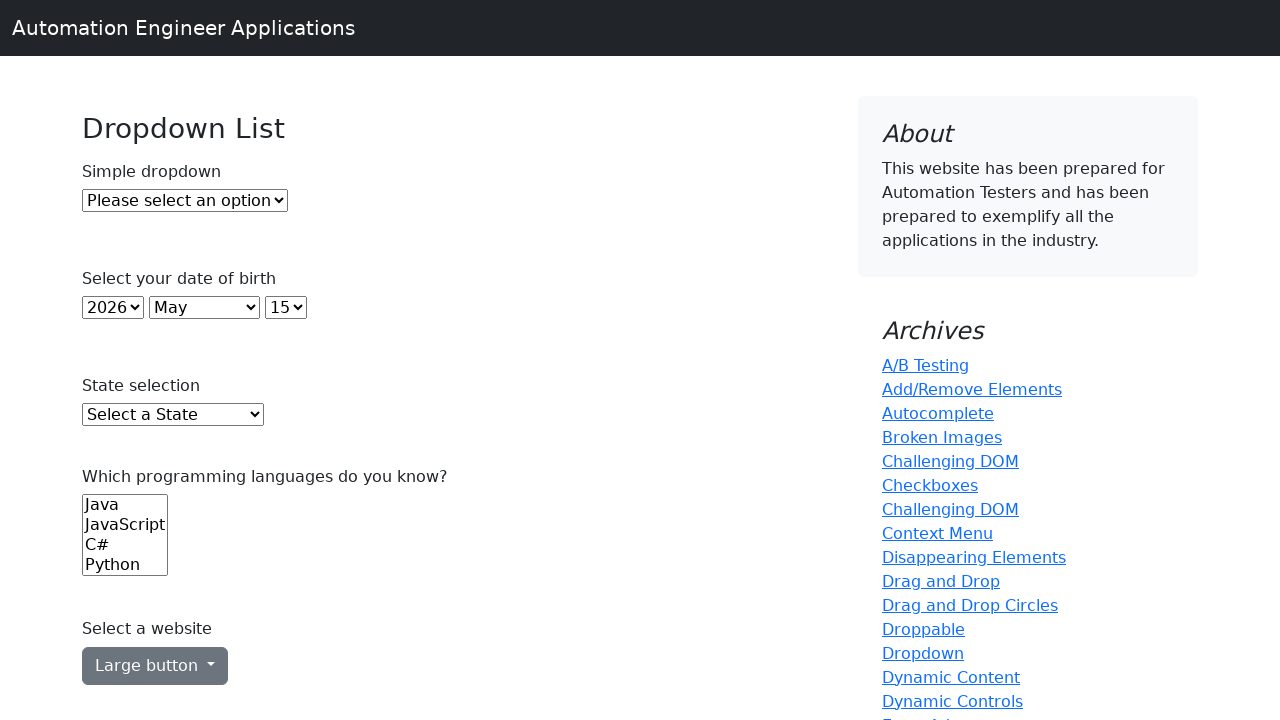

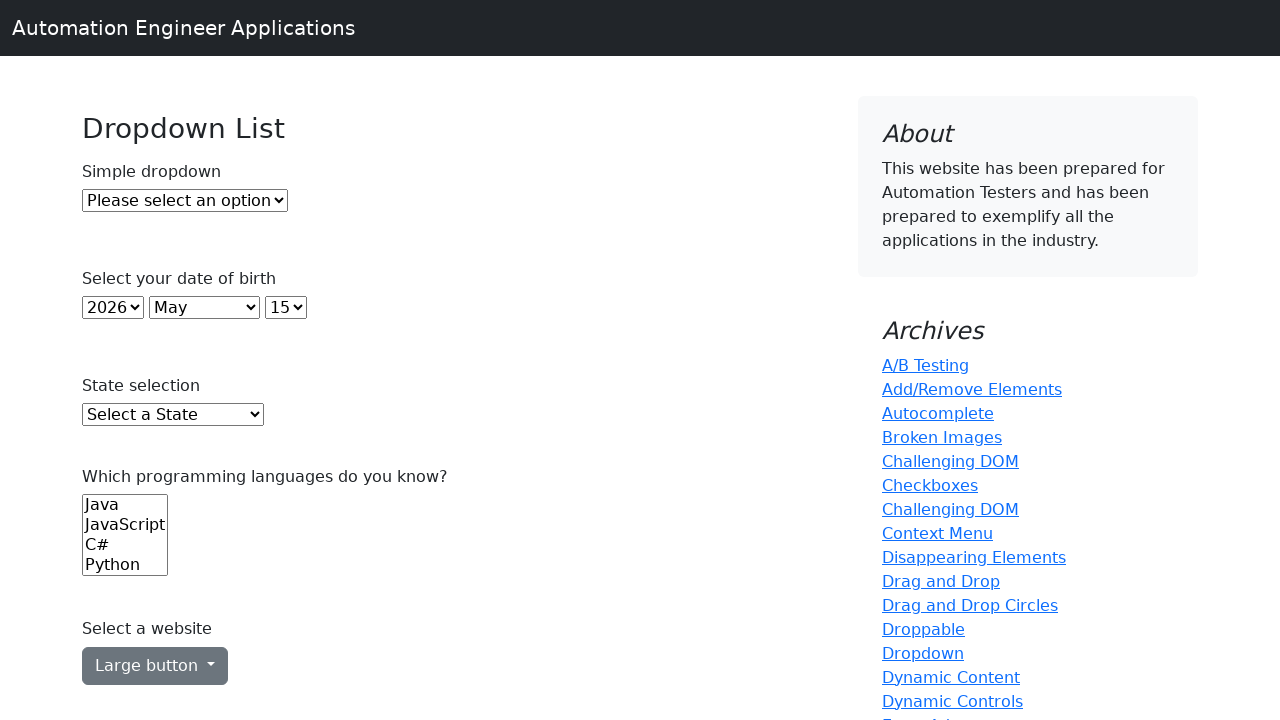